Tests the special offer purchase flow by selecting a product, customizing color, increasing quantity, adding to cart, and proceeding to checkout to verify the total value is displayed

Starting URL: https://advantageonlineshopping.com

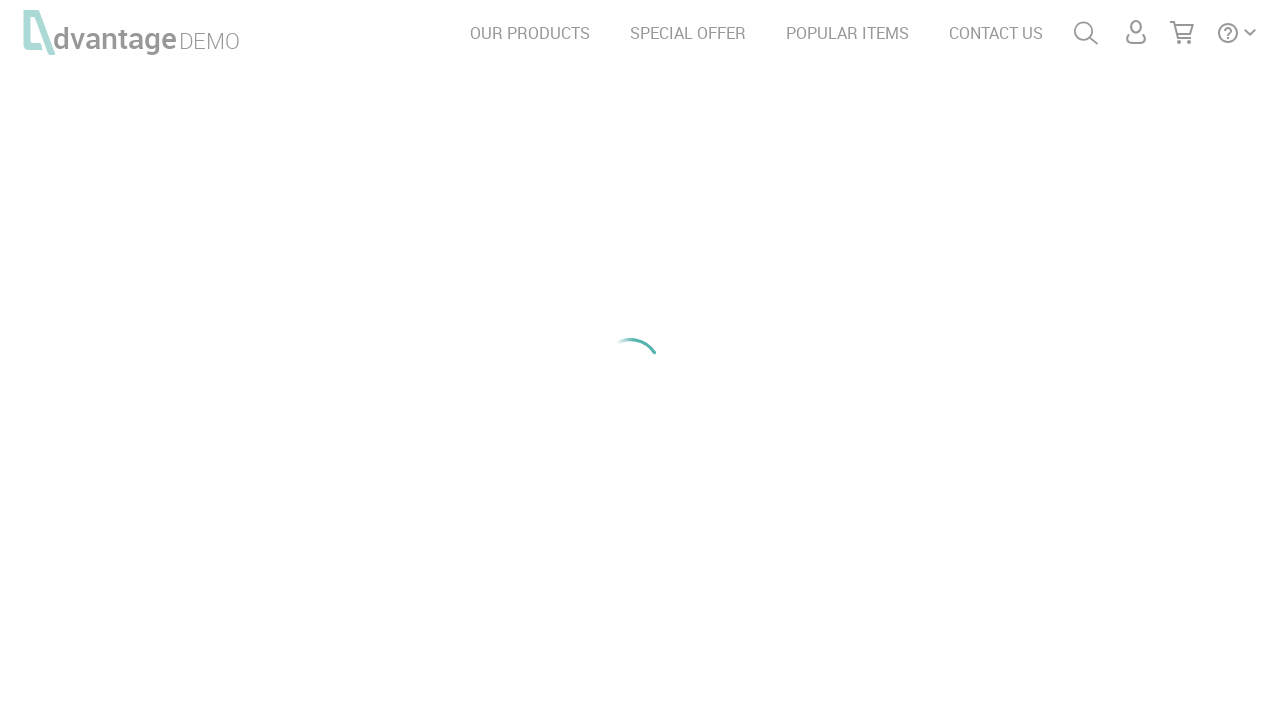

Clicked on SPECIAL OFFER link at (688, 33) on text=SPECIAL OFFER
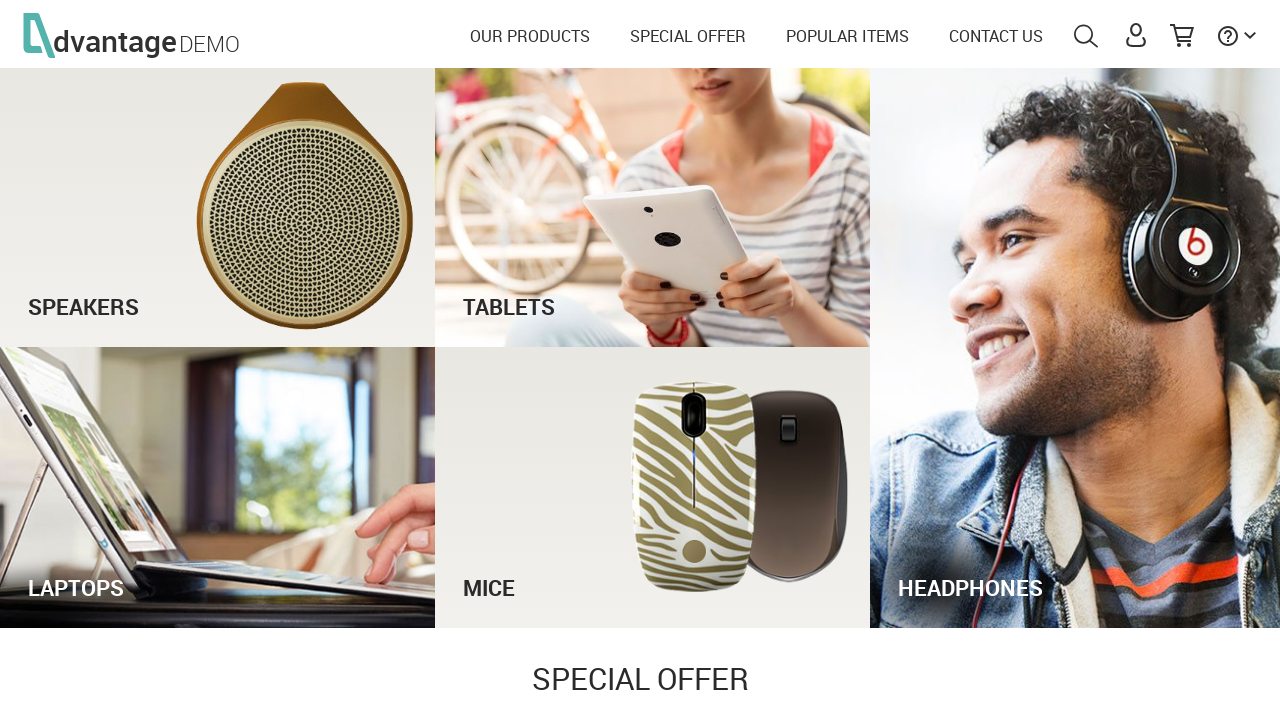

Clicked see offer button at (952, 701) on #see_offer_btn
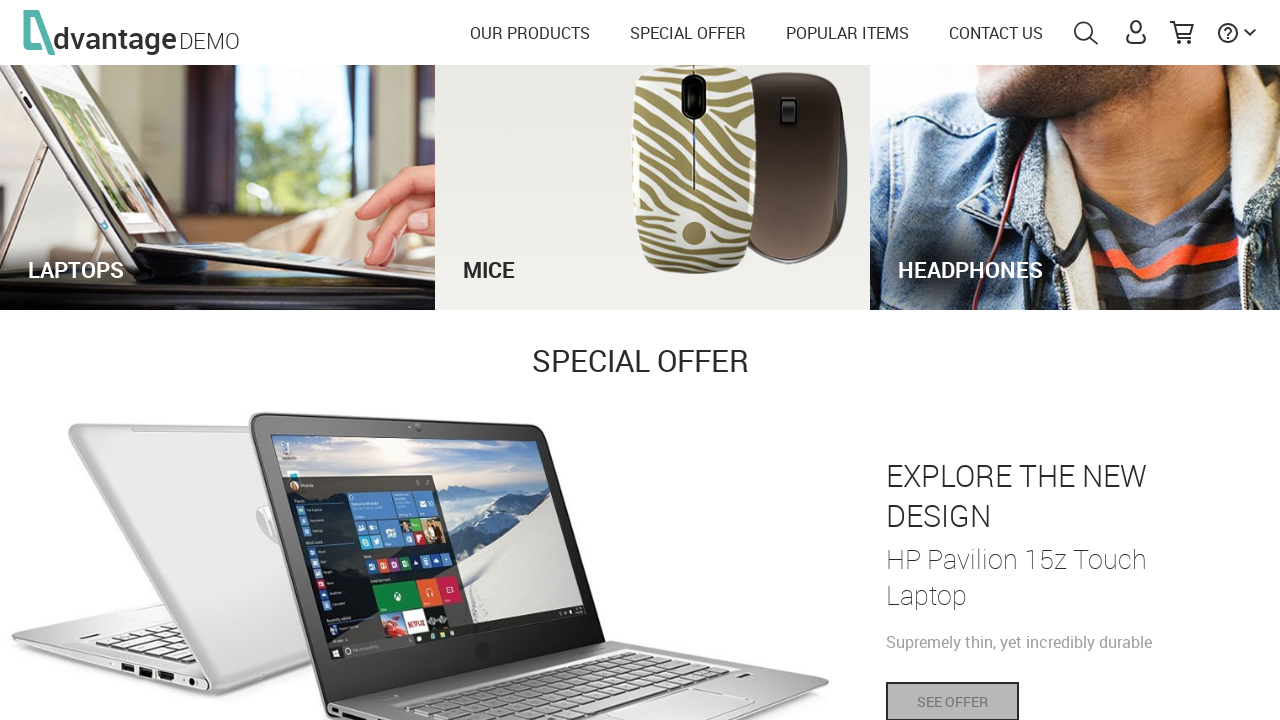

Product page loaded with yellow color option available
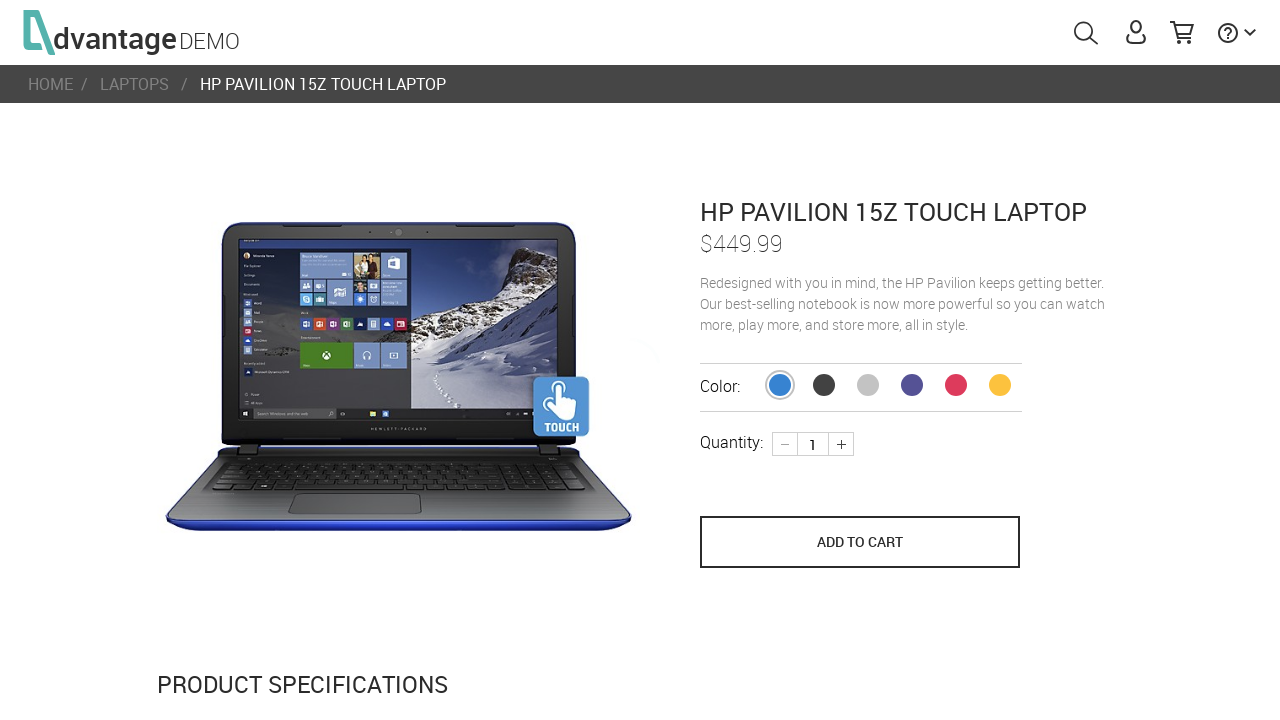

Selected yellow color for product at (1000, 385) on span.bunny.productColor.YELLOW
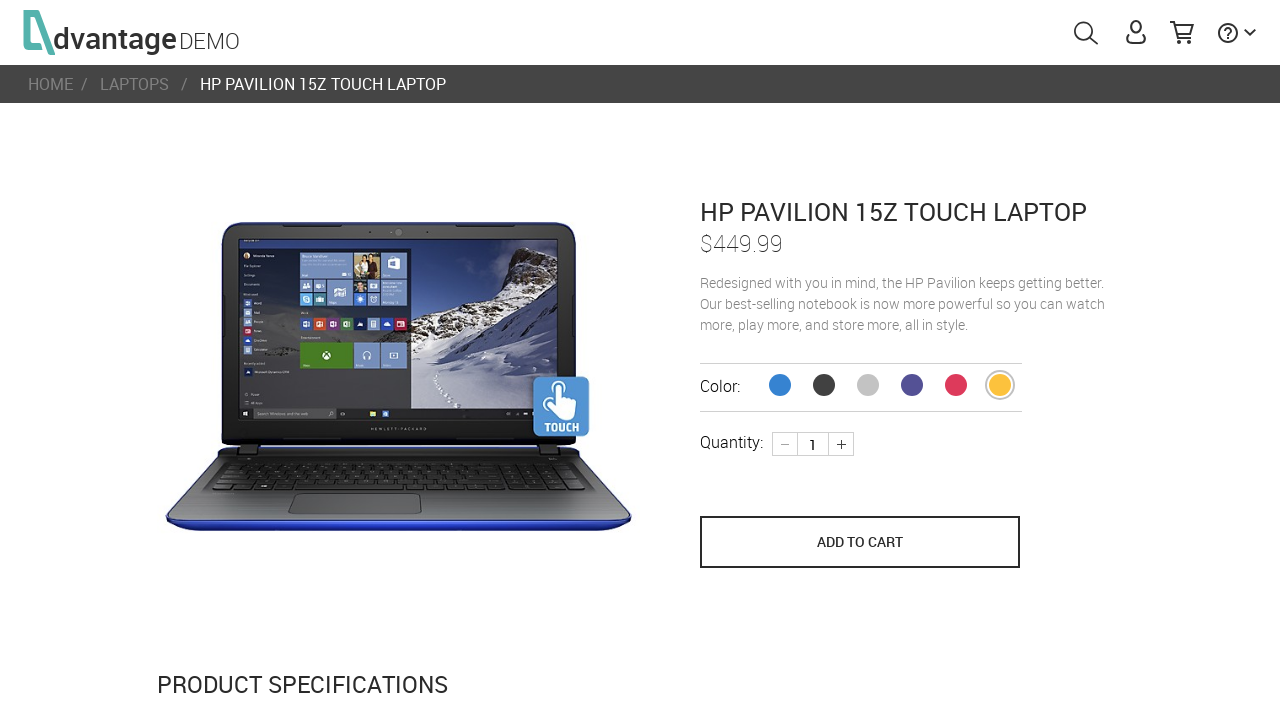

Increased product quantity by clicking plus button at (841, 444) on div.plus
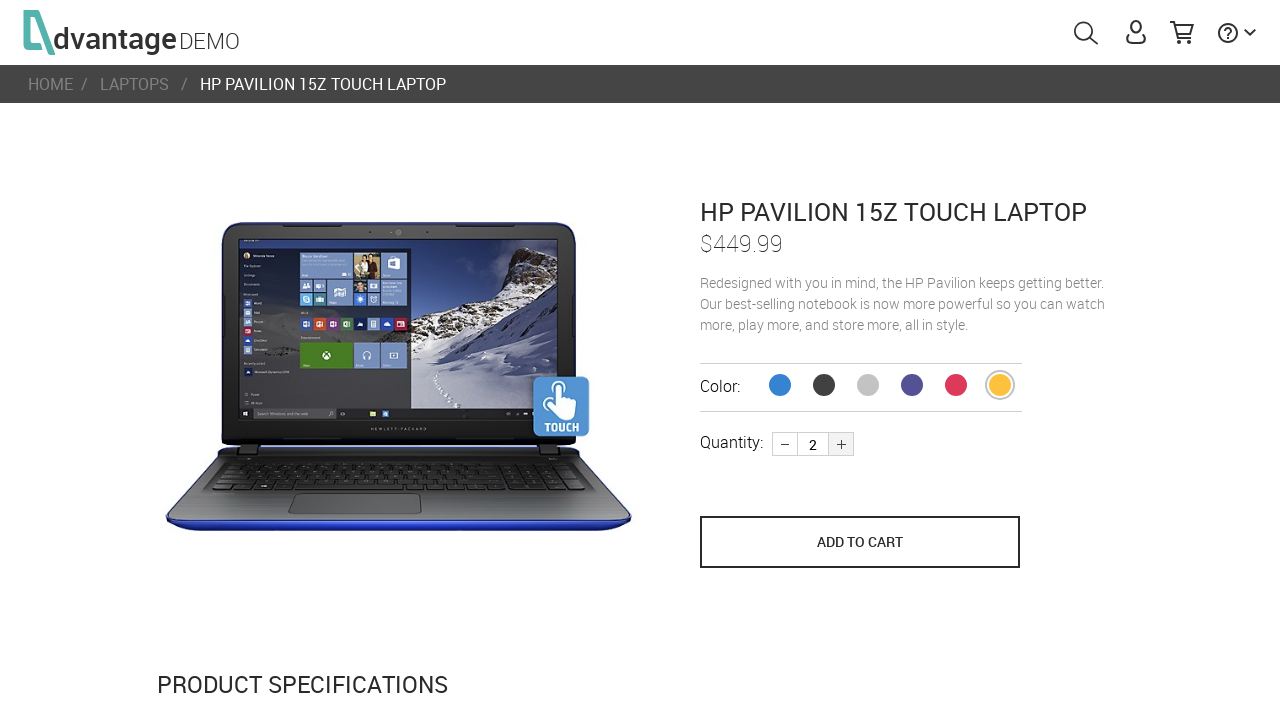

Added product to cart at (860, 542) on [name='save_to_cart']
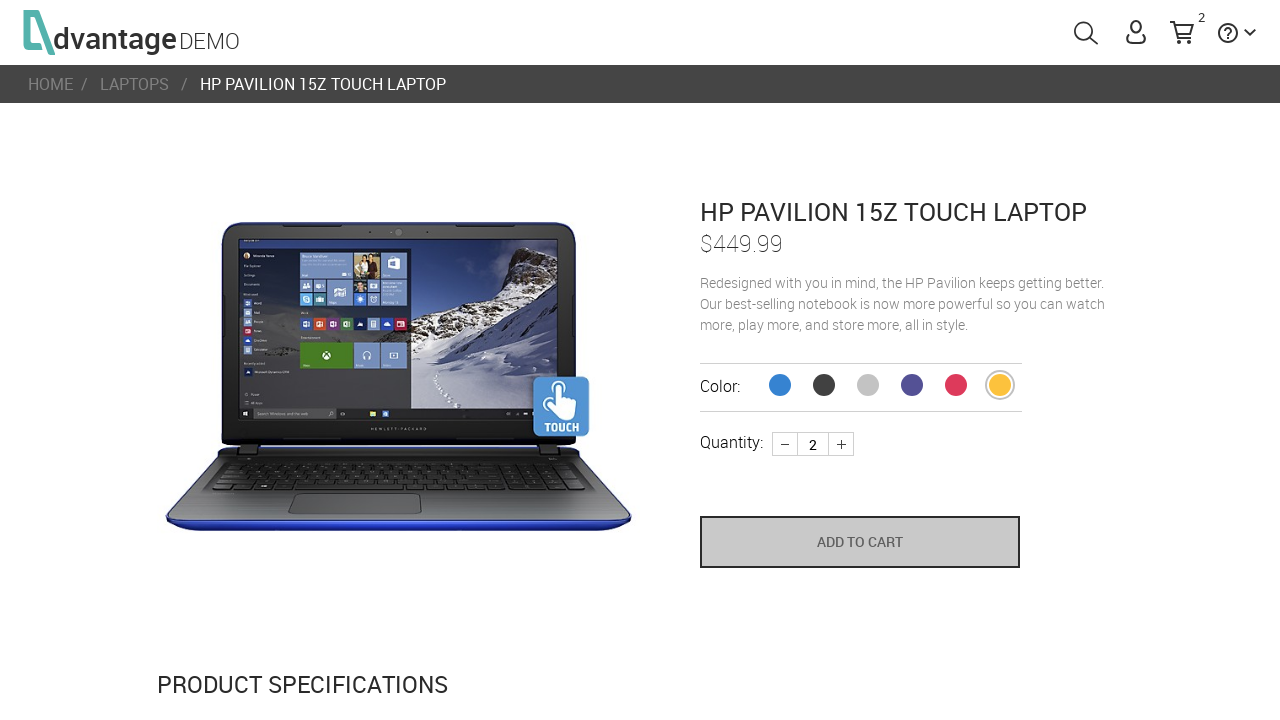

Clicked checkout popup button at (1040, 94) on #checkOutPopUp
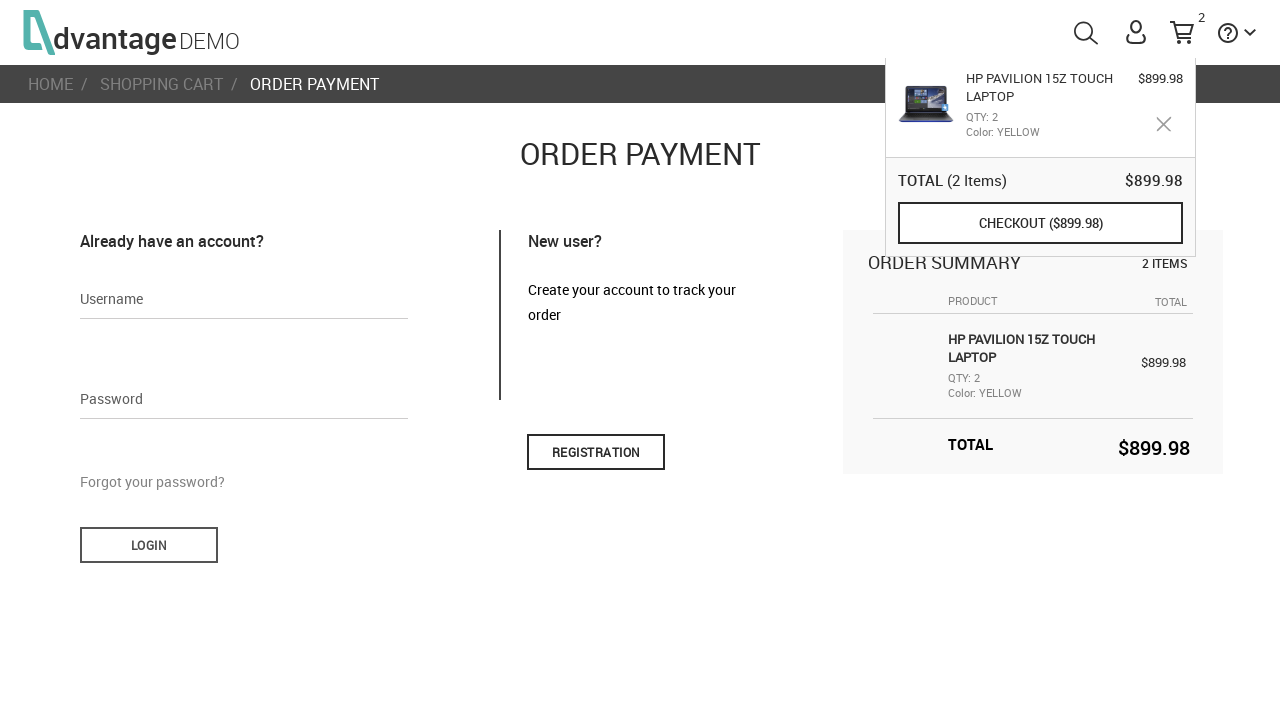

Total value displayed on checkout page
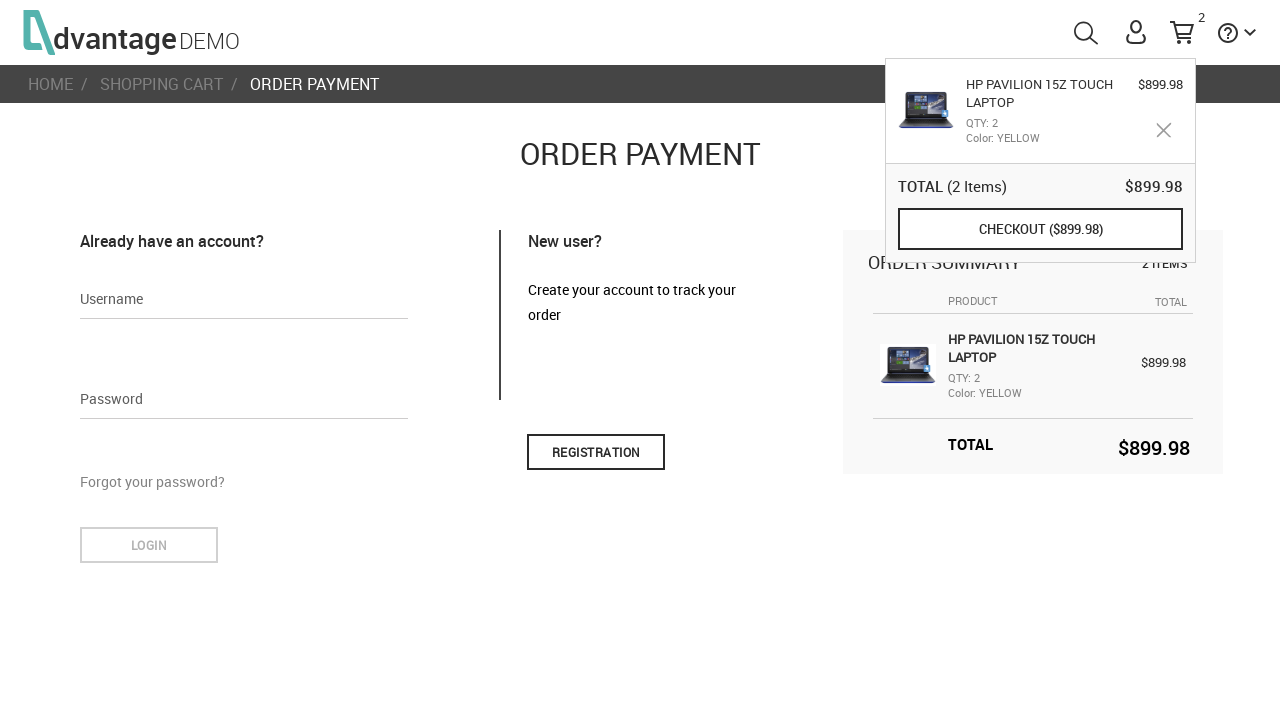

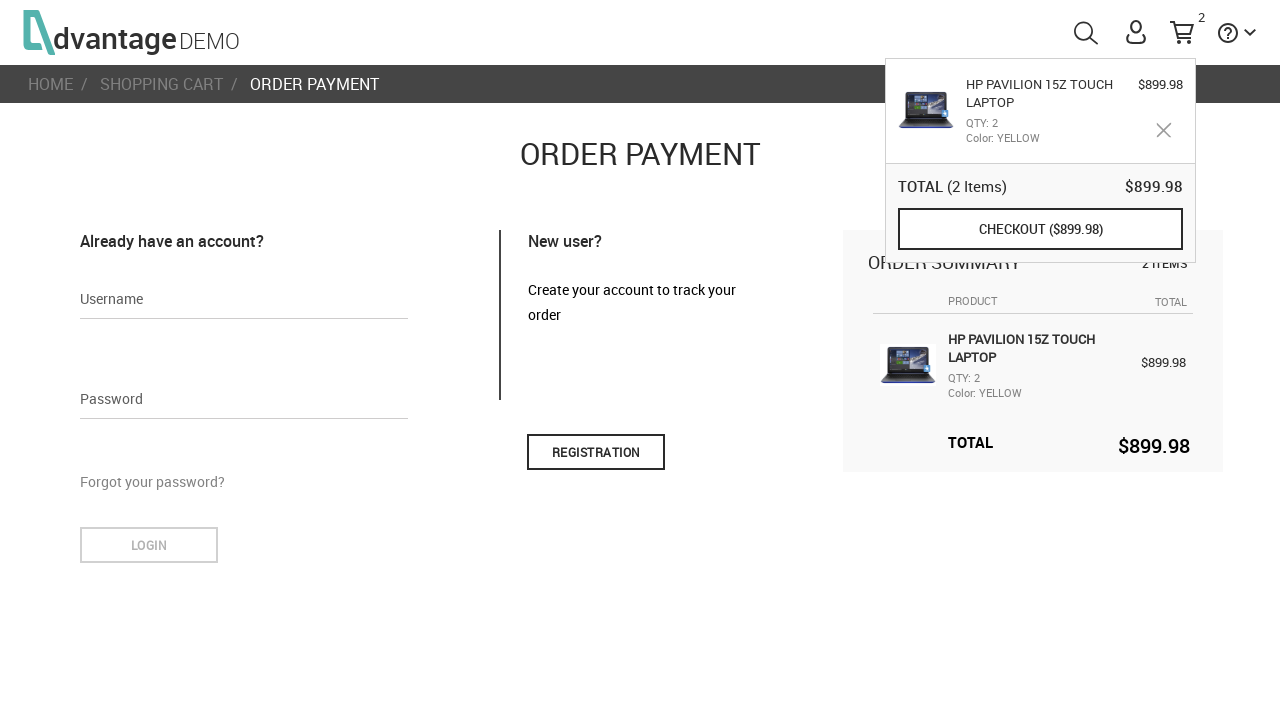